Tests checkbox functionality by clicking a checkbox and verifying it is selected

Starting URL: https://rahulshettyacademy.com/AutomationPractice/

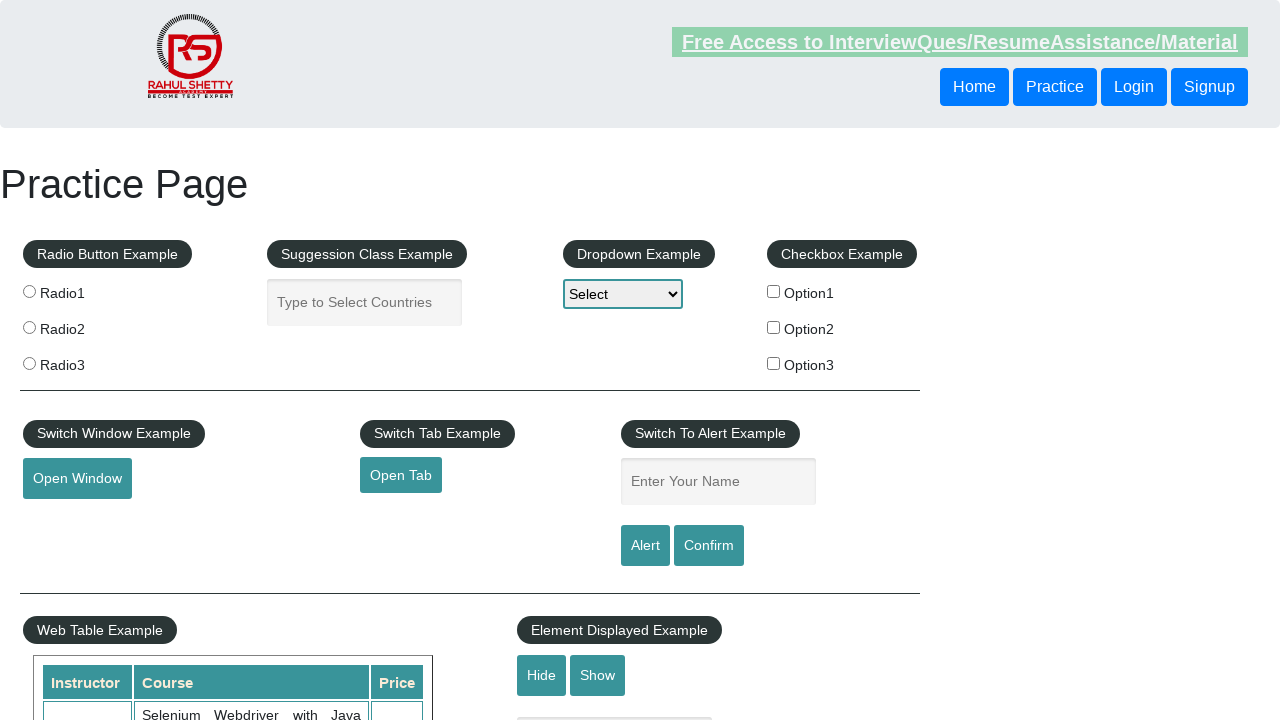

Navigated to AutomationPractice page
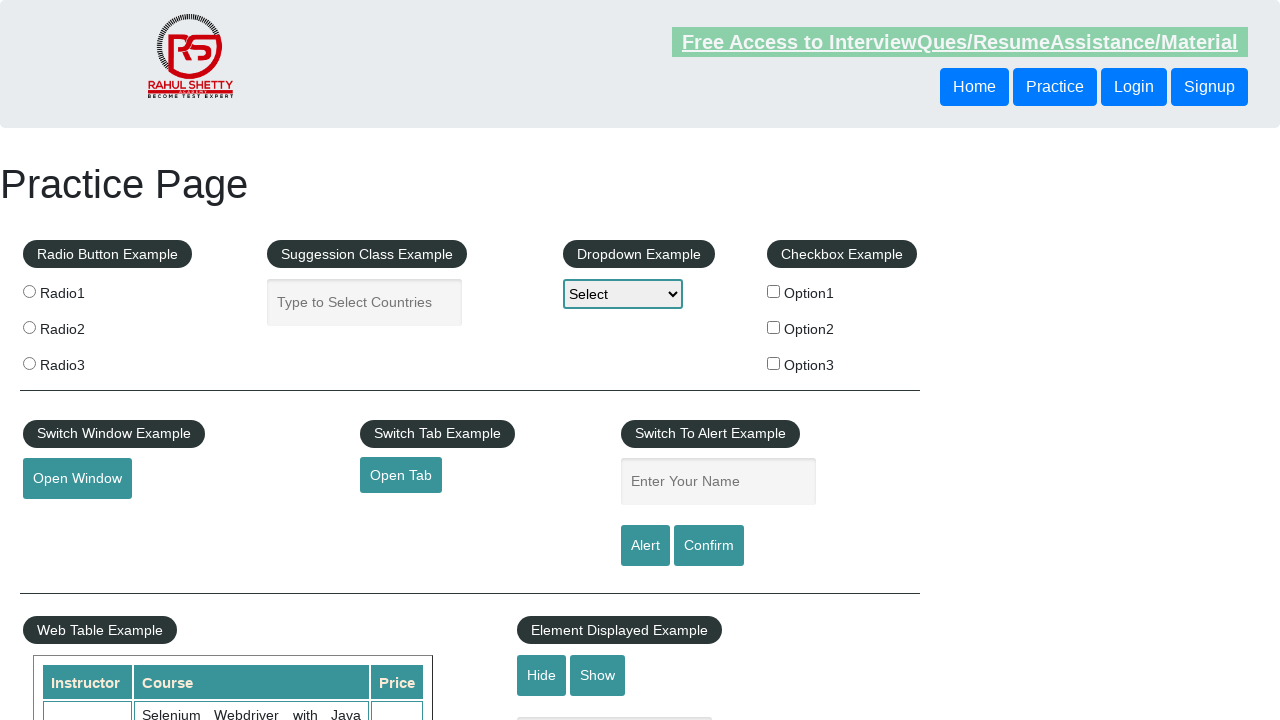

Clicked on checkbox option1 at (774, 291) on input[value='option1']
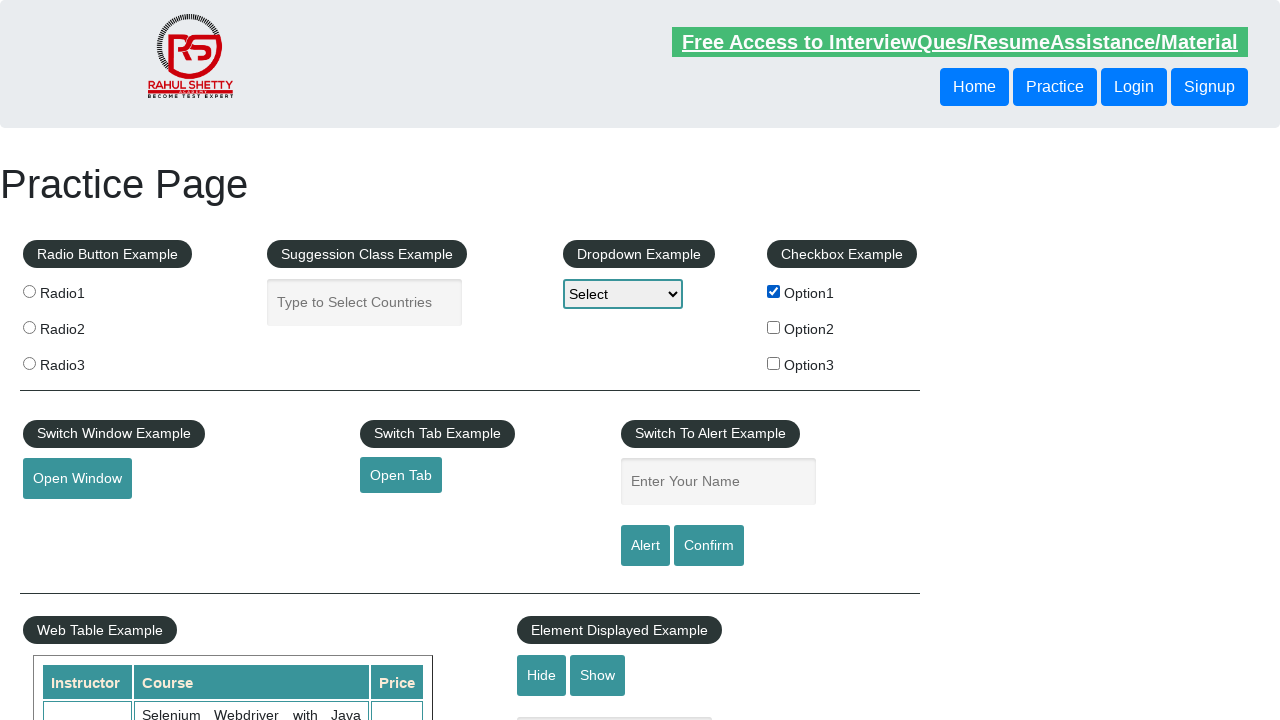

Verified checkbox option1 is selected
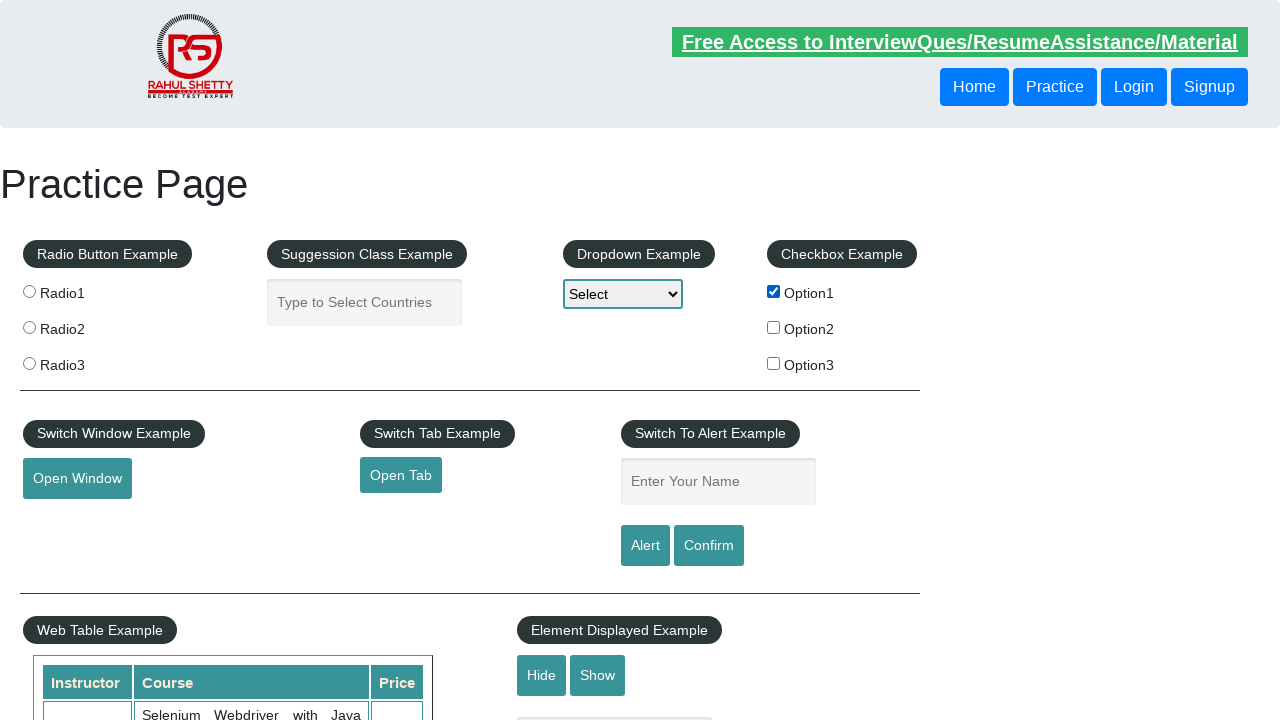

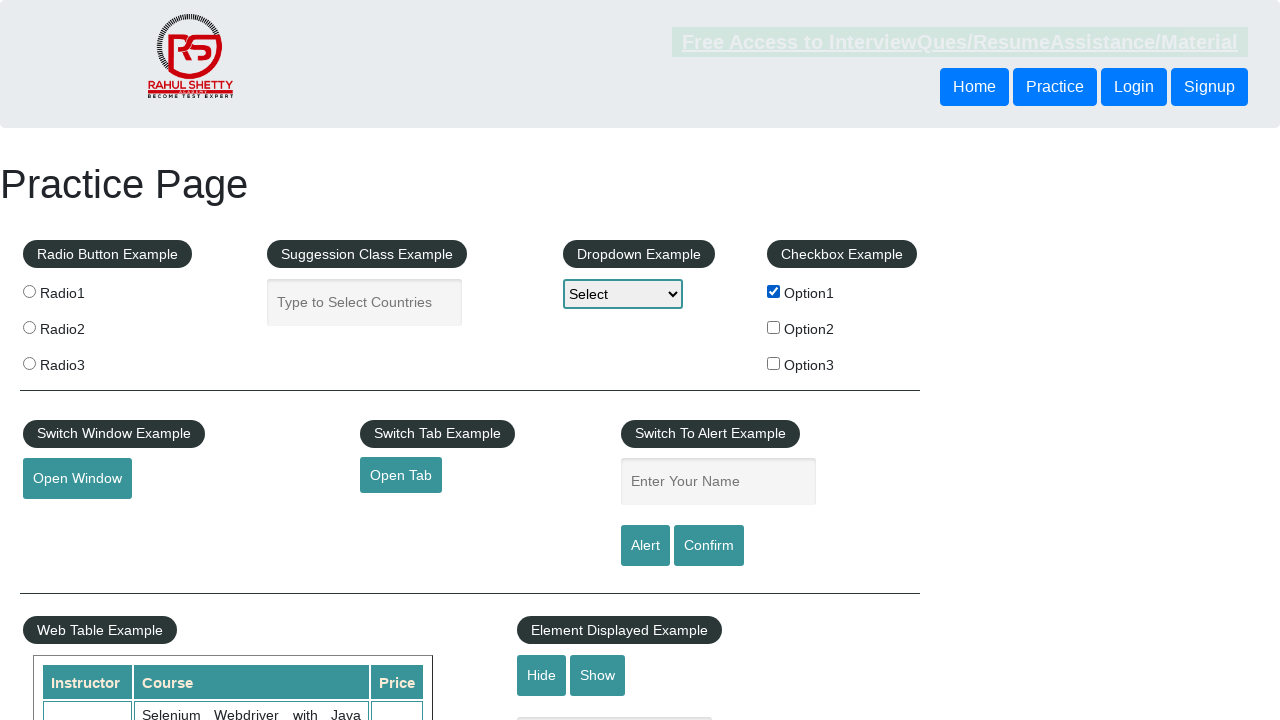